Tests the text box form on demoqa.com by filling in user name, email, current address, and permanent address fields, then submitting and verifying the output displays the entered values.

Starting URL: https://demoqa.com/text-box

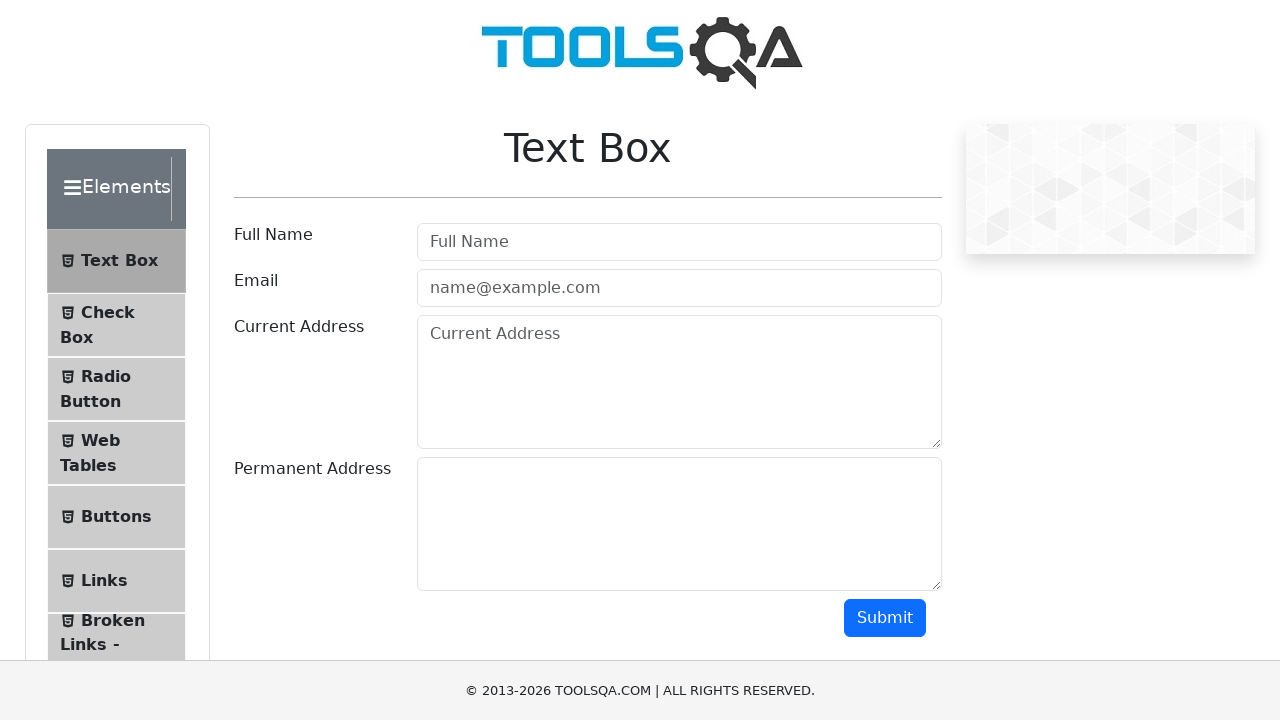

Filled userName field with 'Test' on #userName
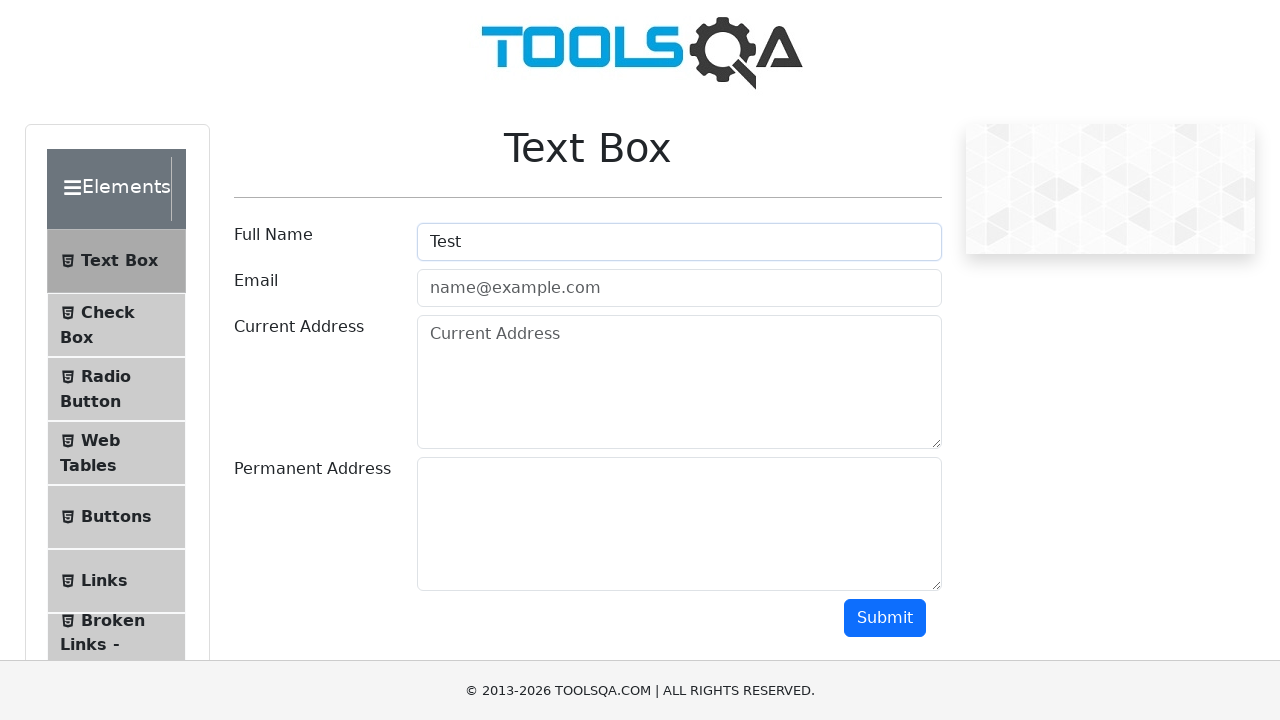

Filled userEmail field with 'Test@test.com' on #userEmail
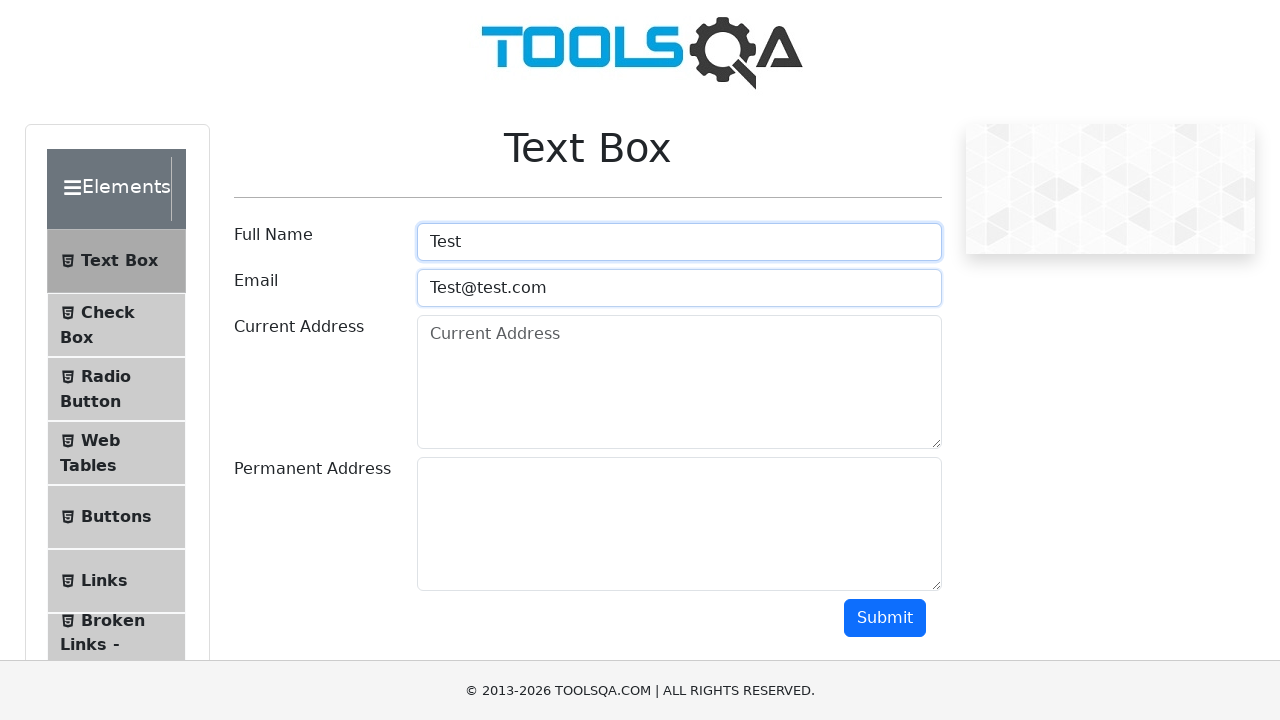

Filled currentAddress field with 'Test street 1' on #currentAddress
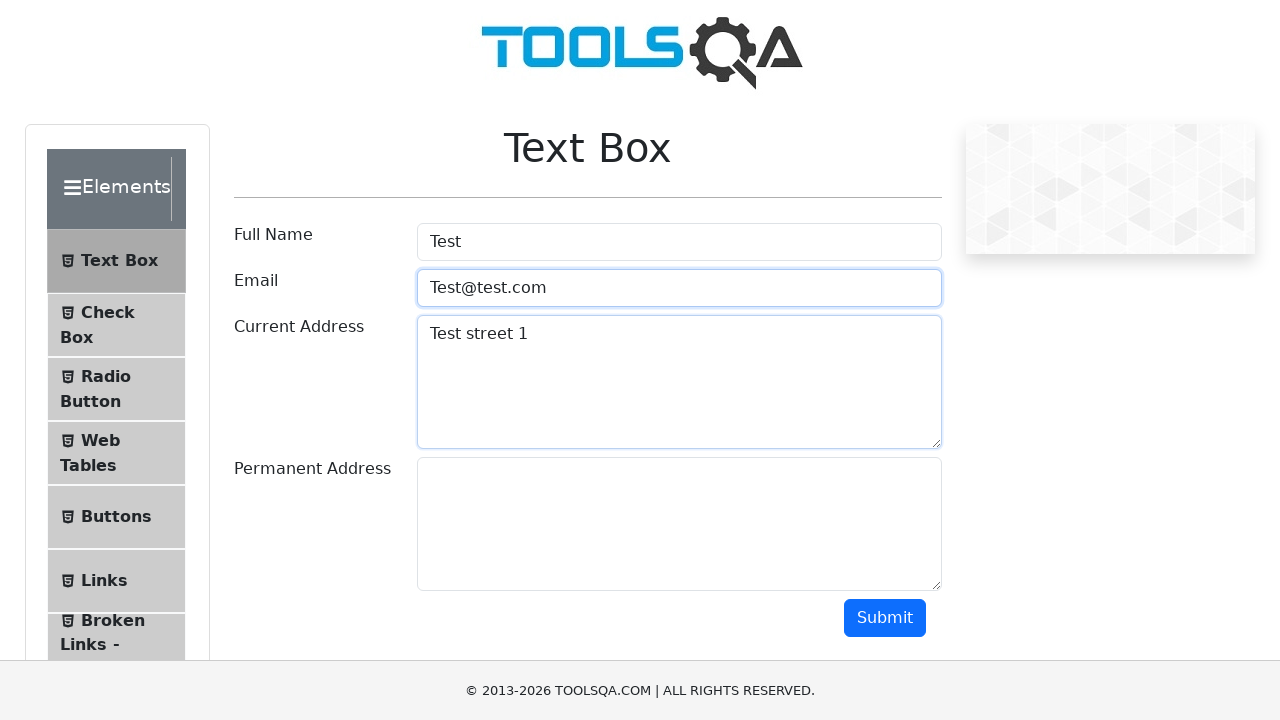

Filled permanentAddress field with 'Test1 street 1' on #permanentAddress
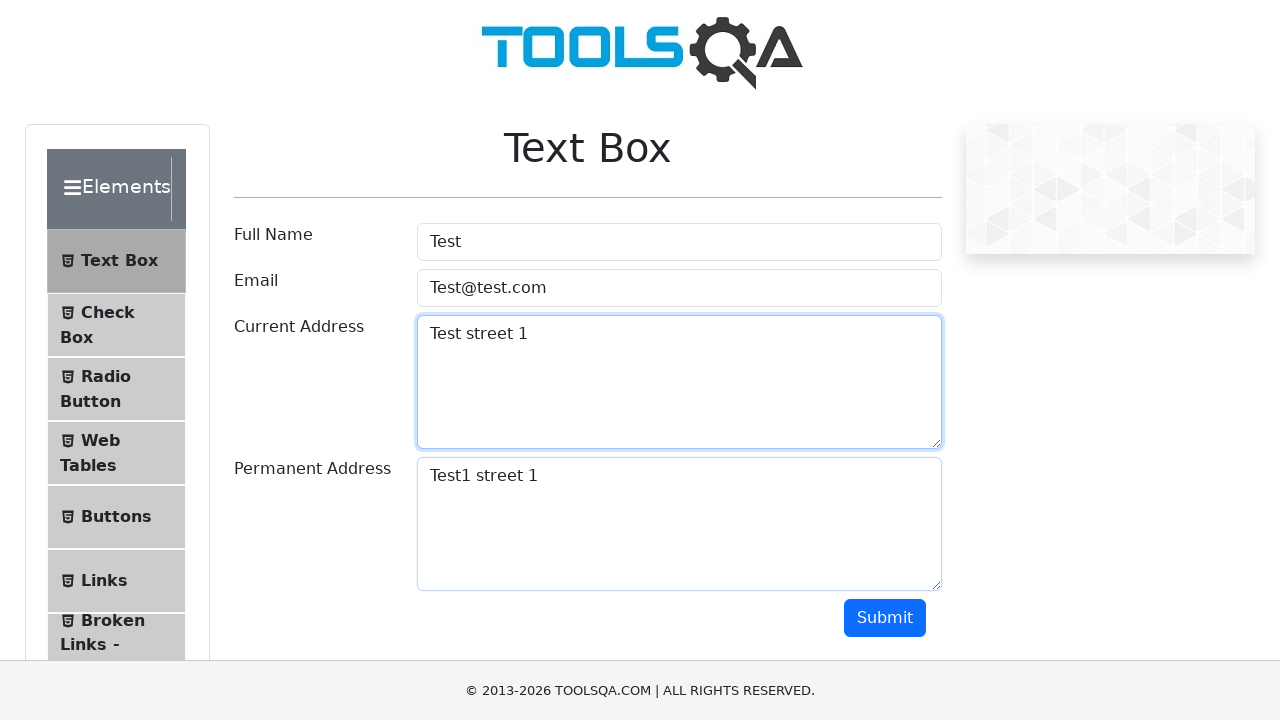

Clicked submit button to submit the form at (885, 618) on #submit
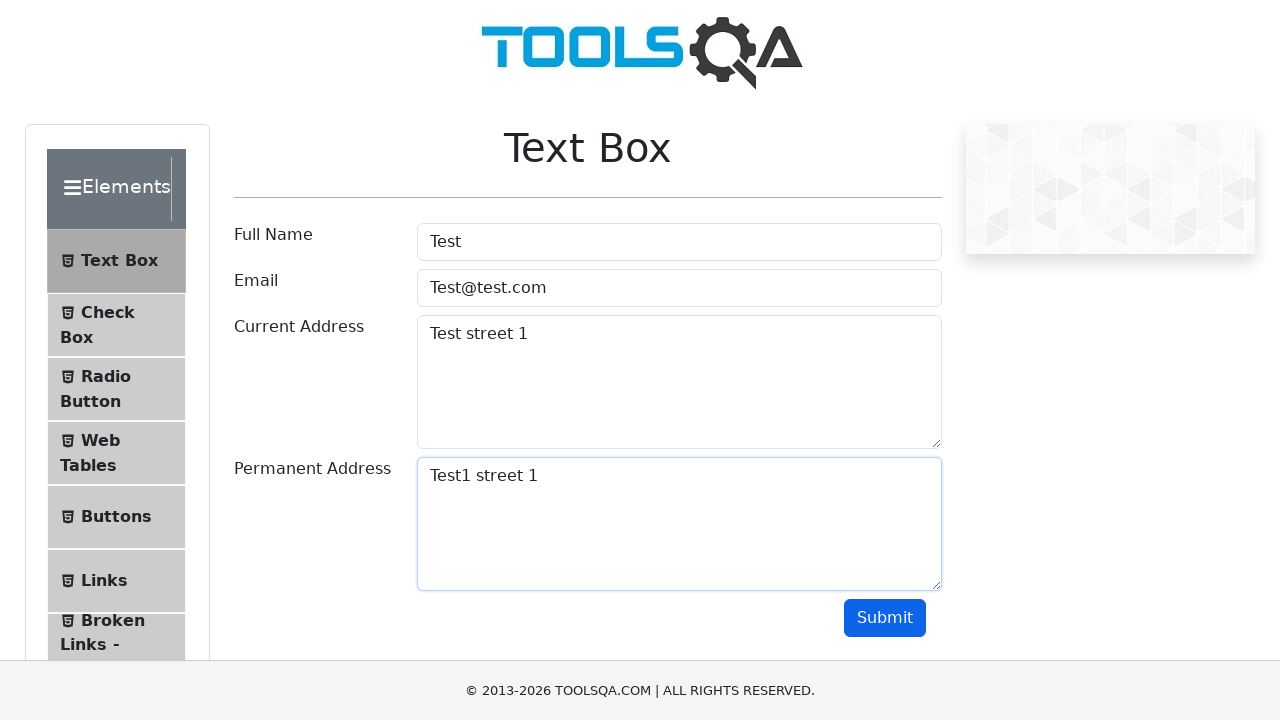

Output section loaded after form submission
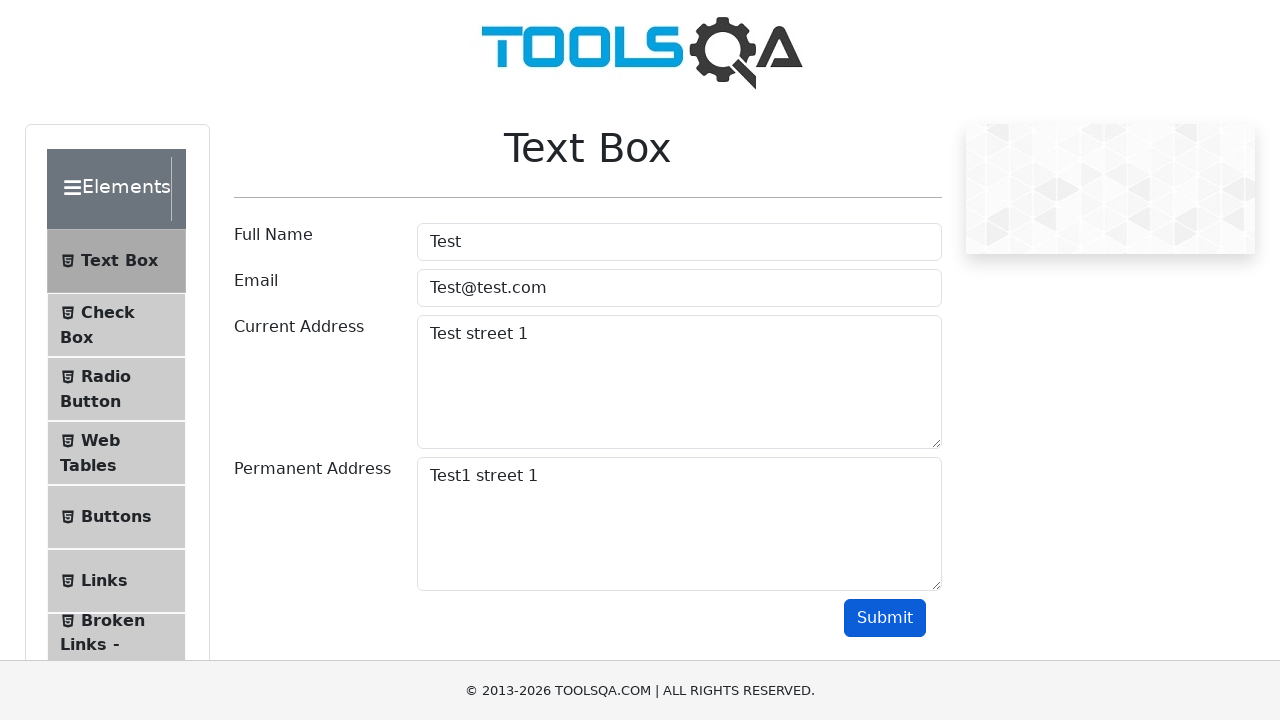

Name output field is visible in results
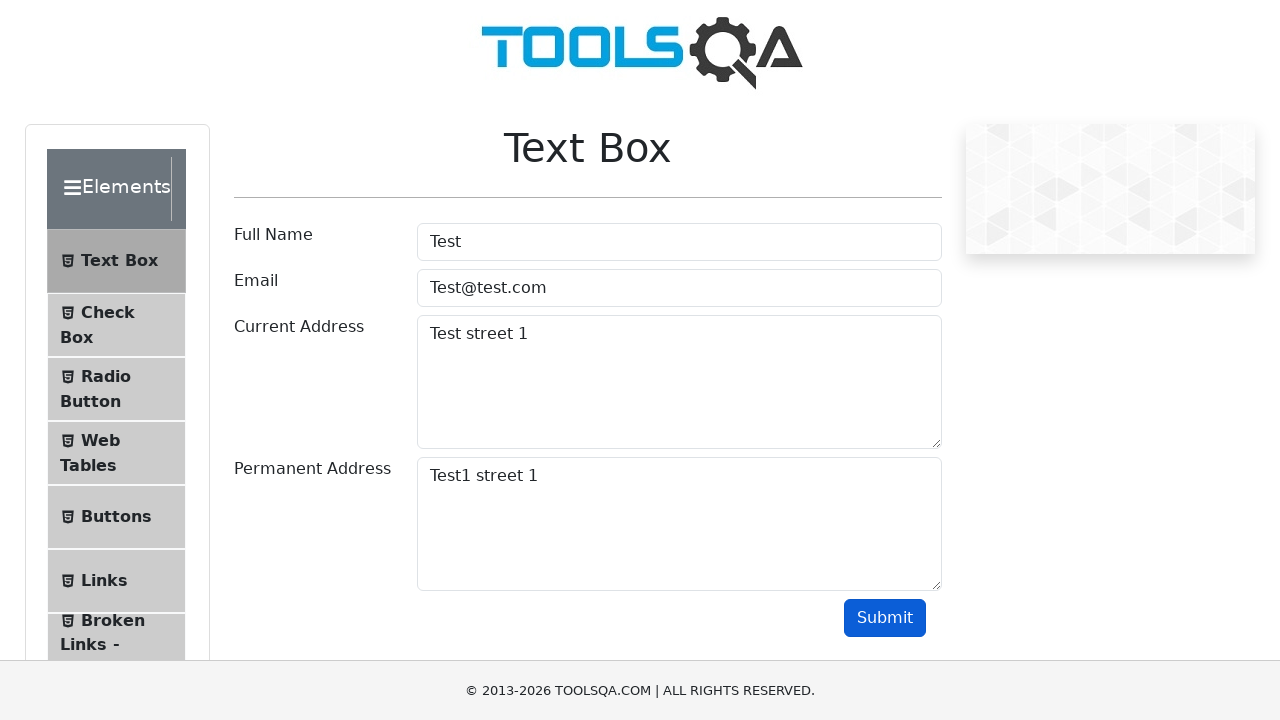

Email output field is visible in results
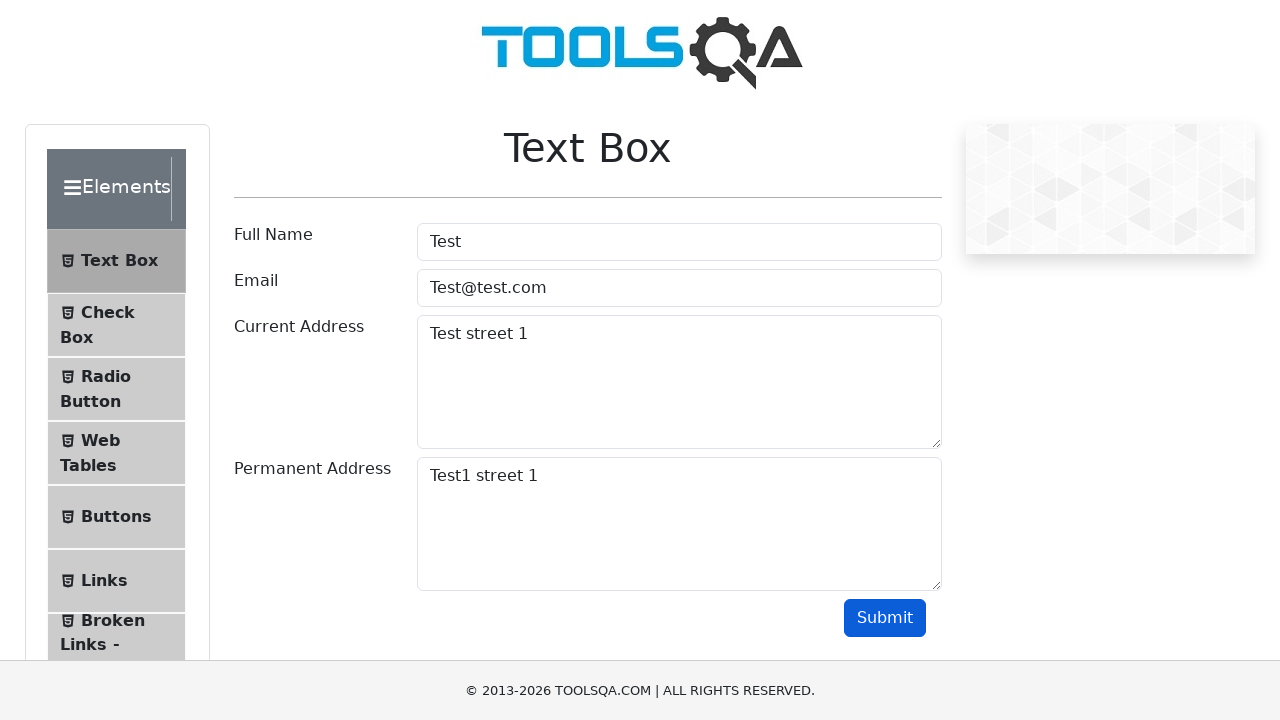

Current address output field is visible in results
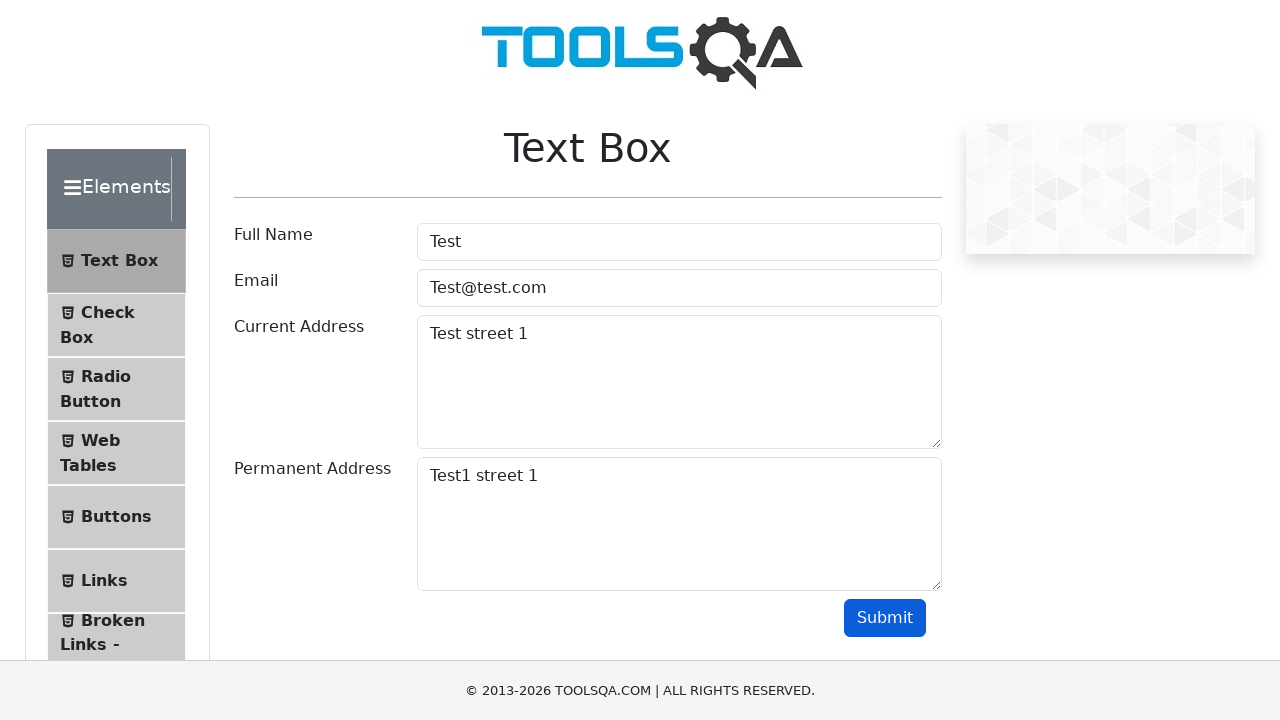

Permanent address output field is visible in results
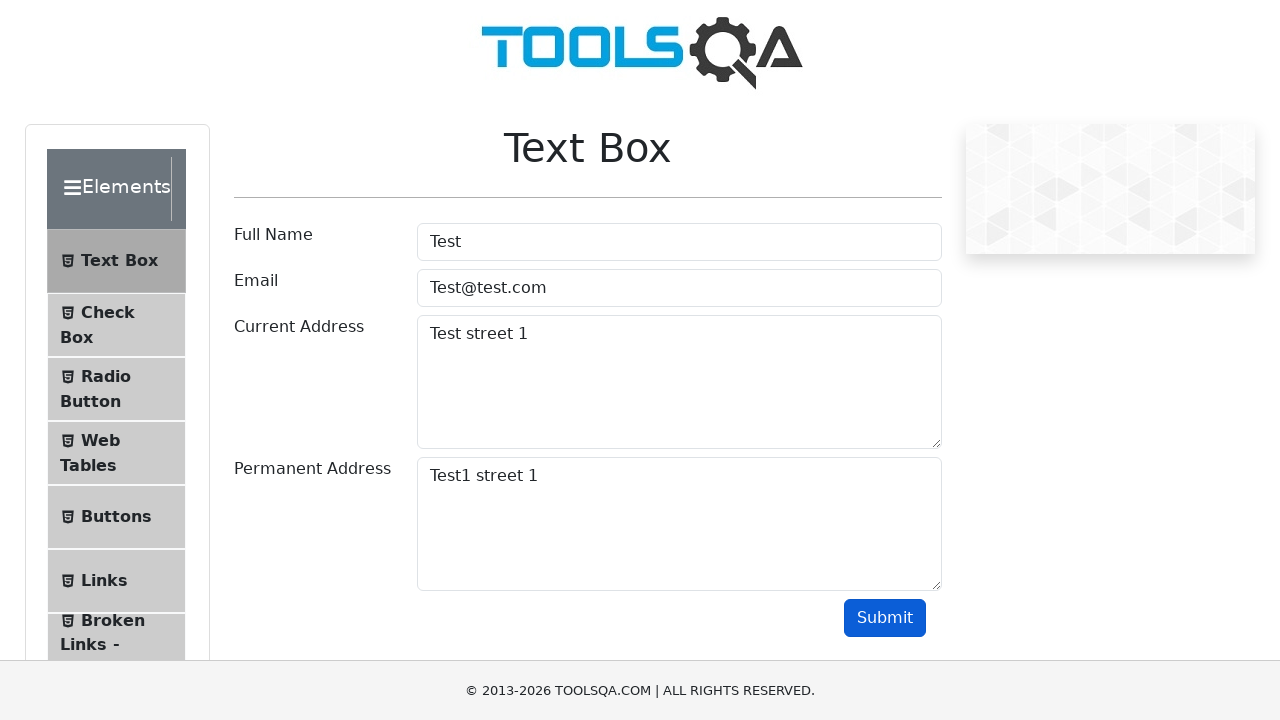

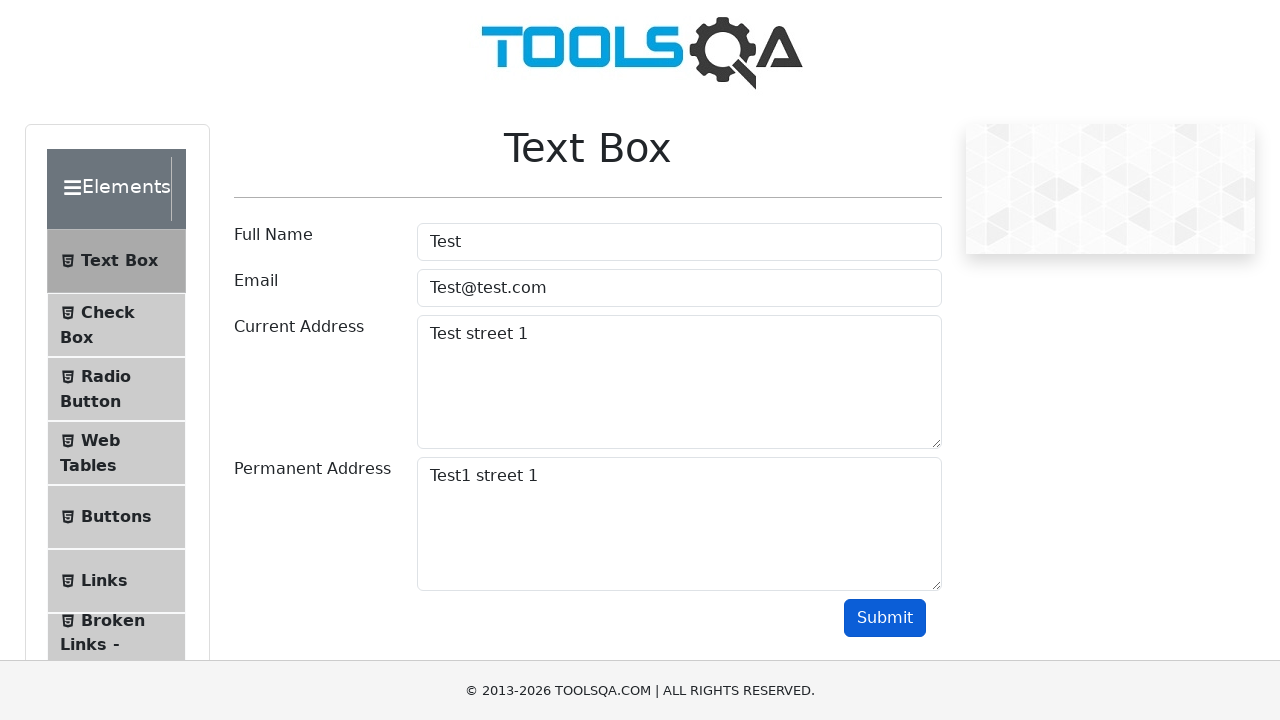